Navigates to the OrangeHRM demo site and retrieves the page title to verify the page loaded correctly

Starting URL: https://opensource-demo.orangehrmlive.com/

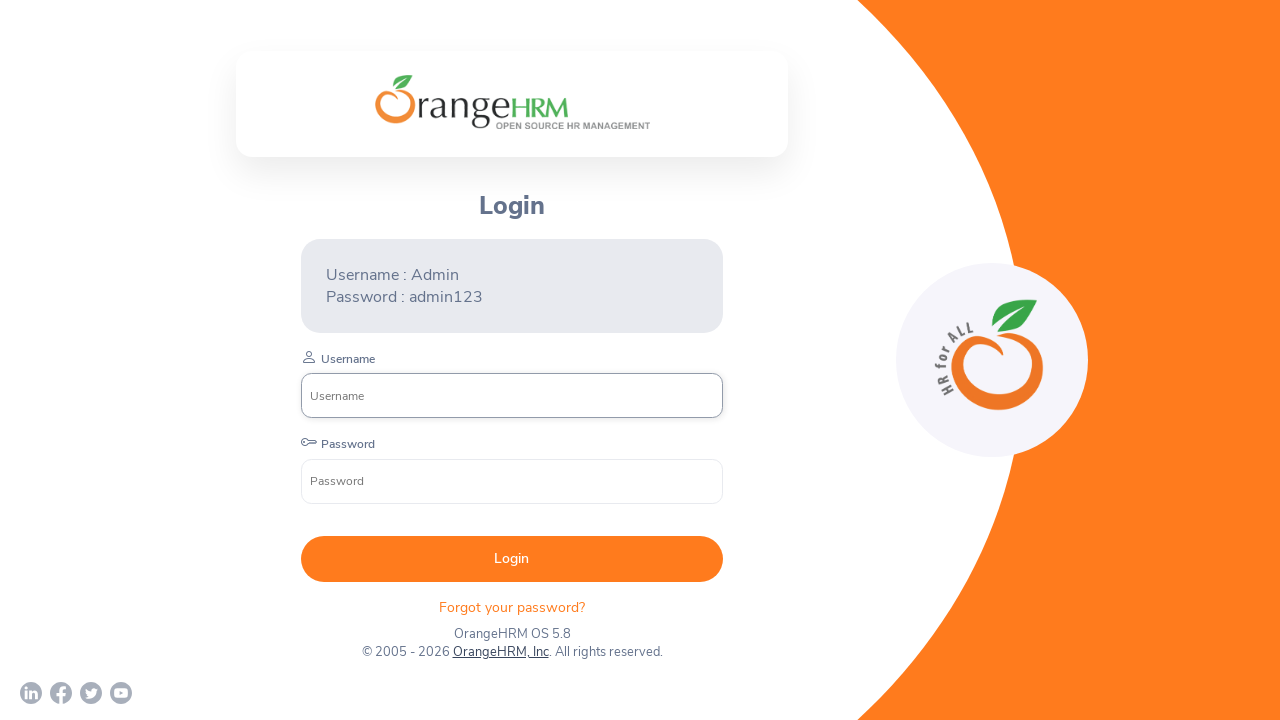

Retrieved page title
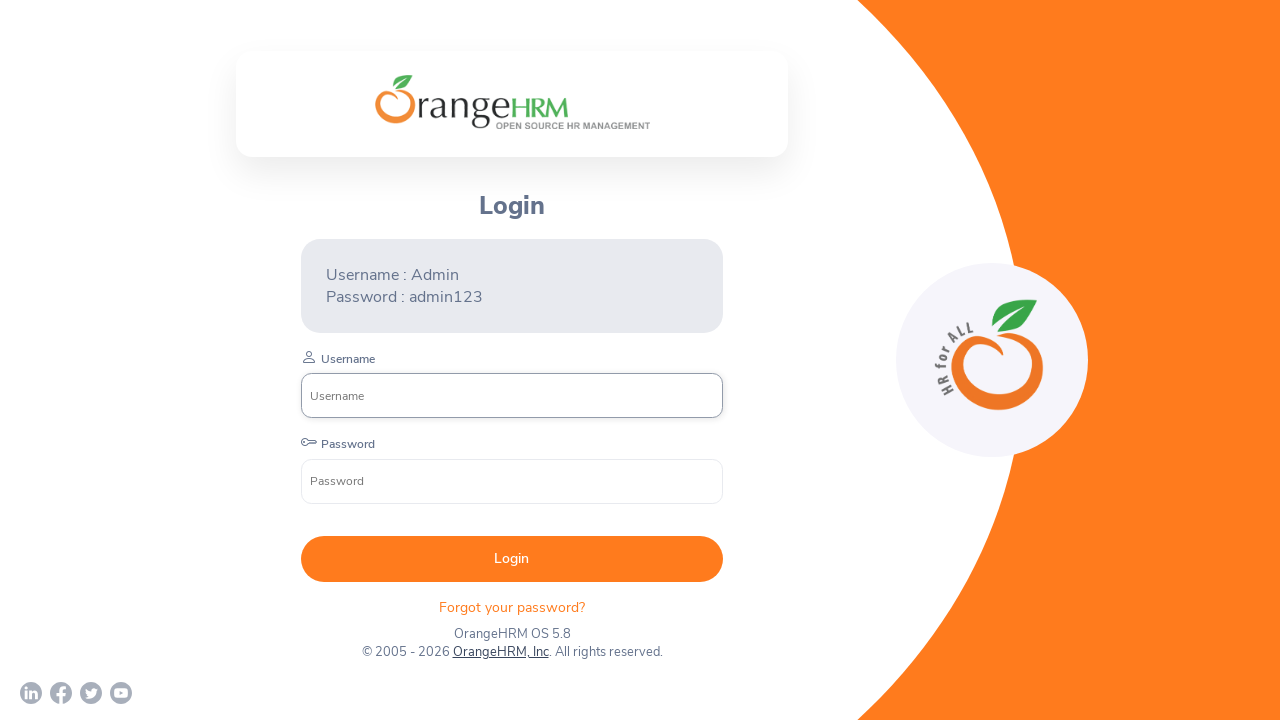

Page fully loaded and DOM content ready
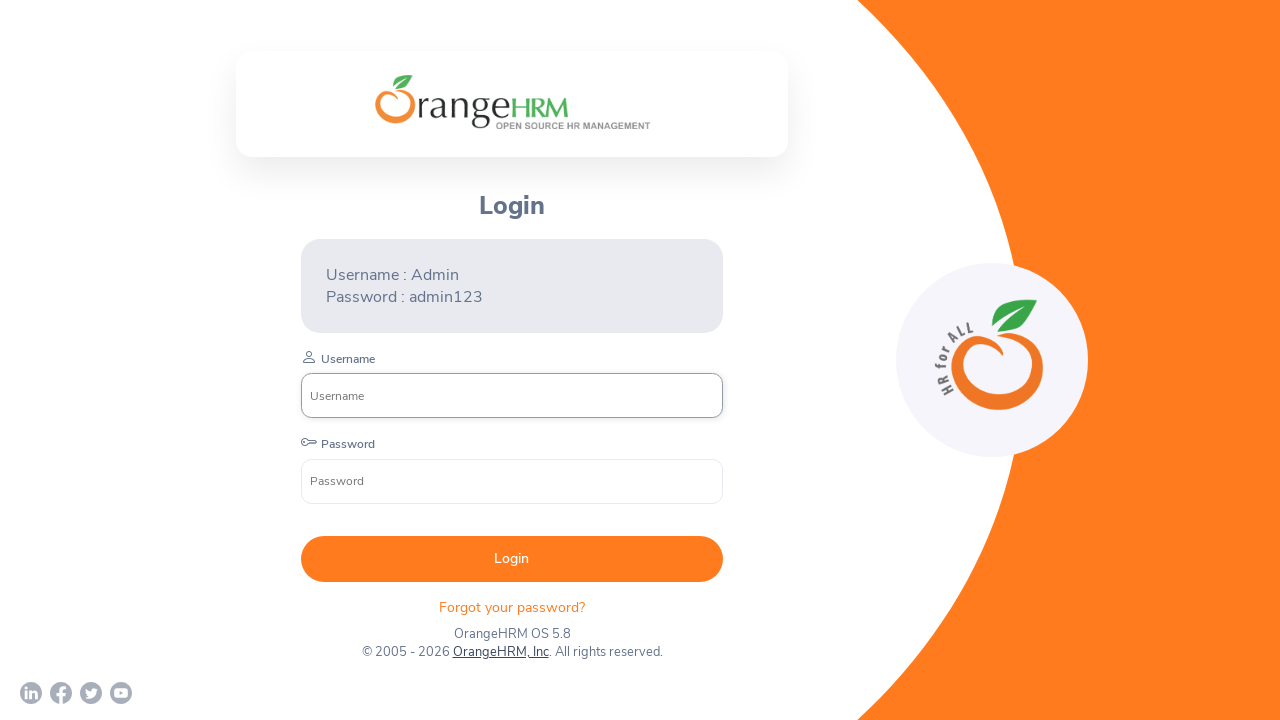

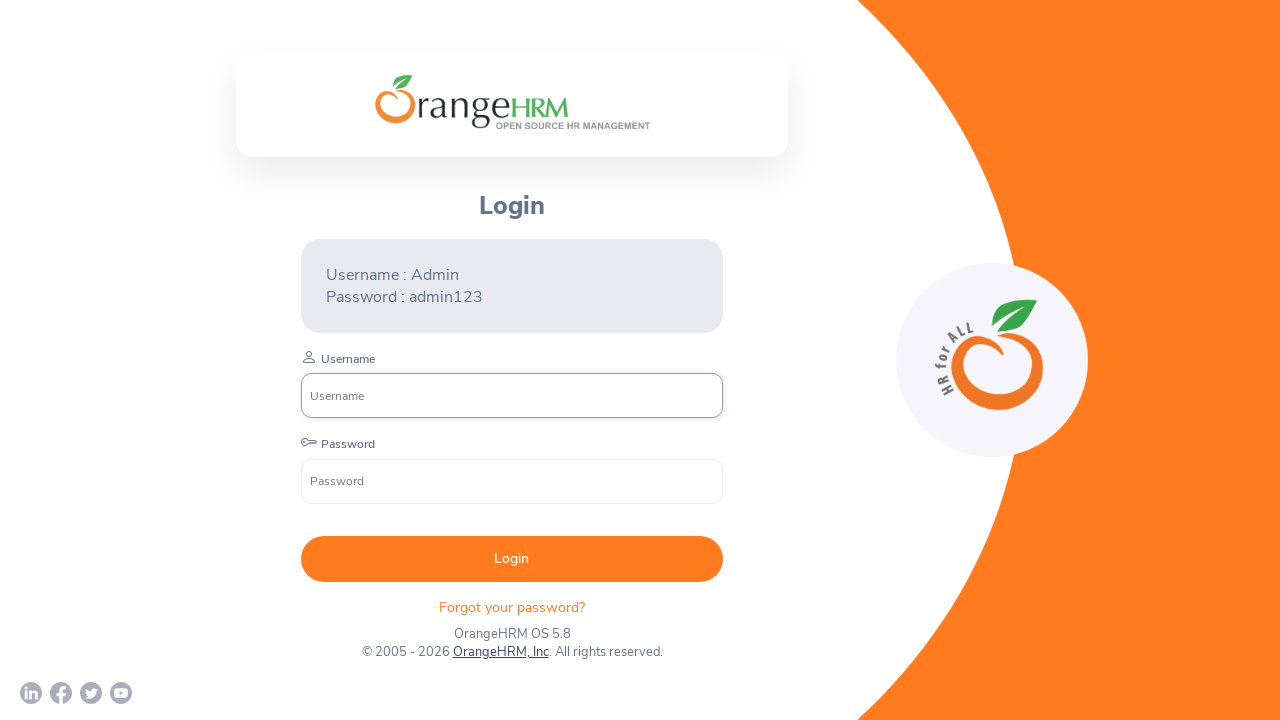